Tests that selecting the 'Impressive' radio button displays the appropriate message

Starting URL: https://demoqa.com/elements

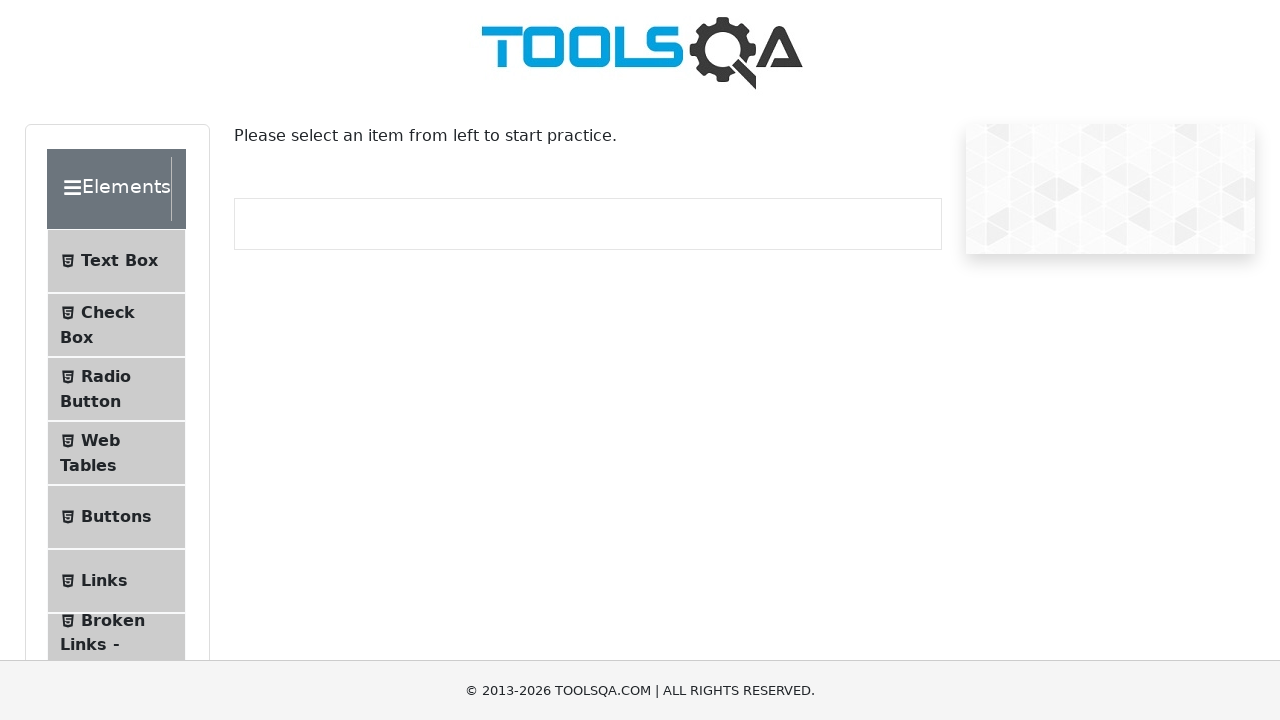

Clicked on Radio Button menu item at (116, 389) on #item-2
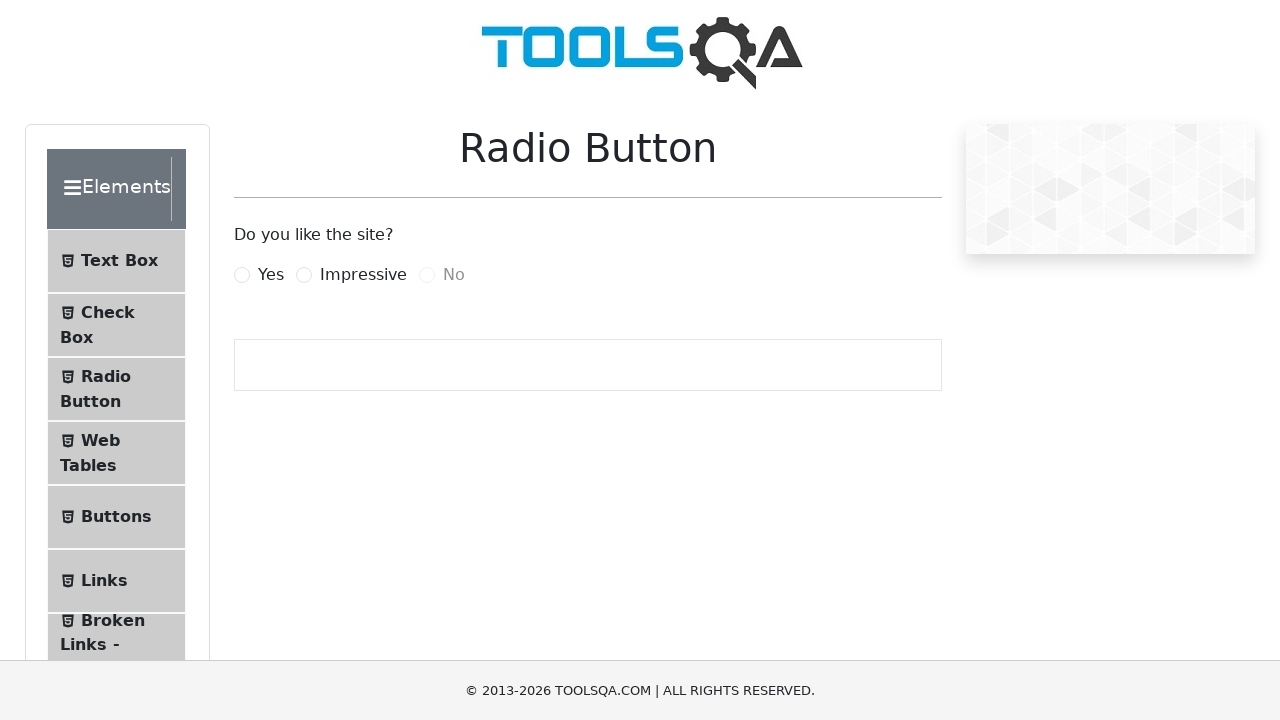

Clicked on Impressive radio button at (363, 275) on [for=impressiveRadio]
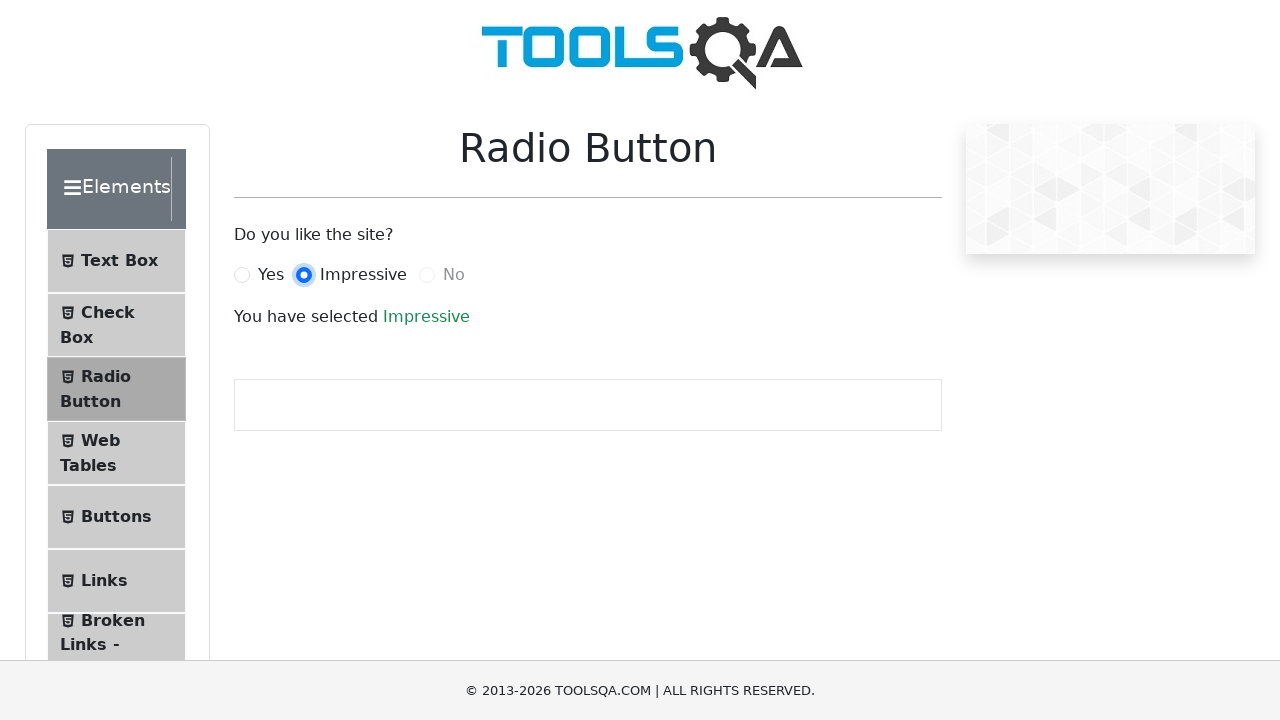

Verified that 'You have selected Impressive' message is displayed
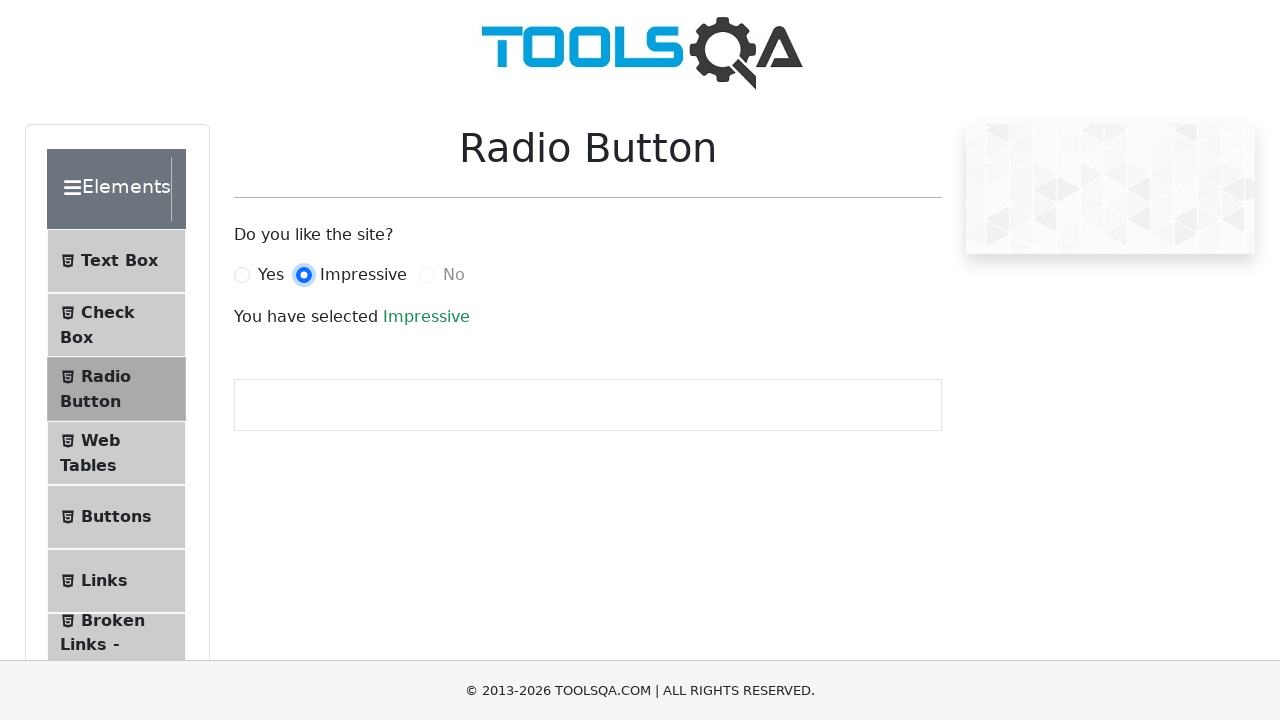

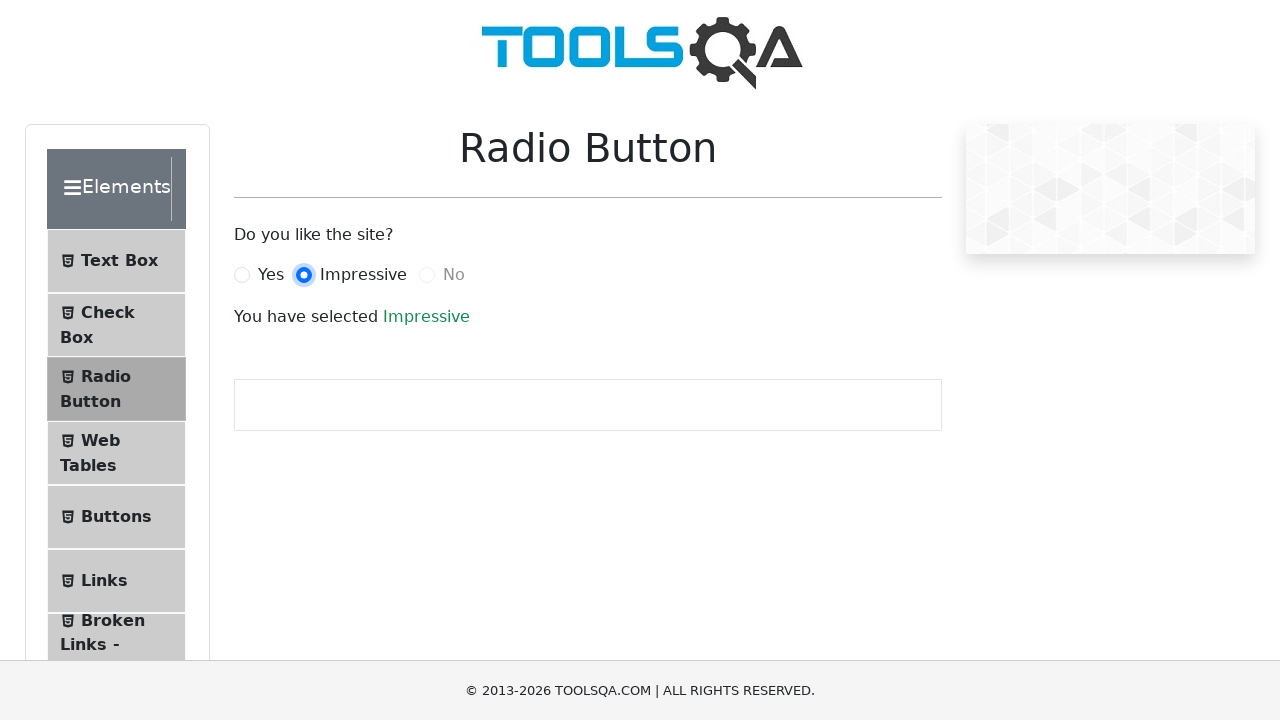